Navigates to the Selenium documentation site, refreshes the page, clicks on a navigation menu item, and scrolls down the page

Starting URL: https://www.selenium.dev/

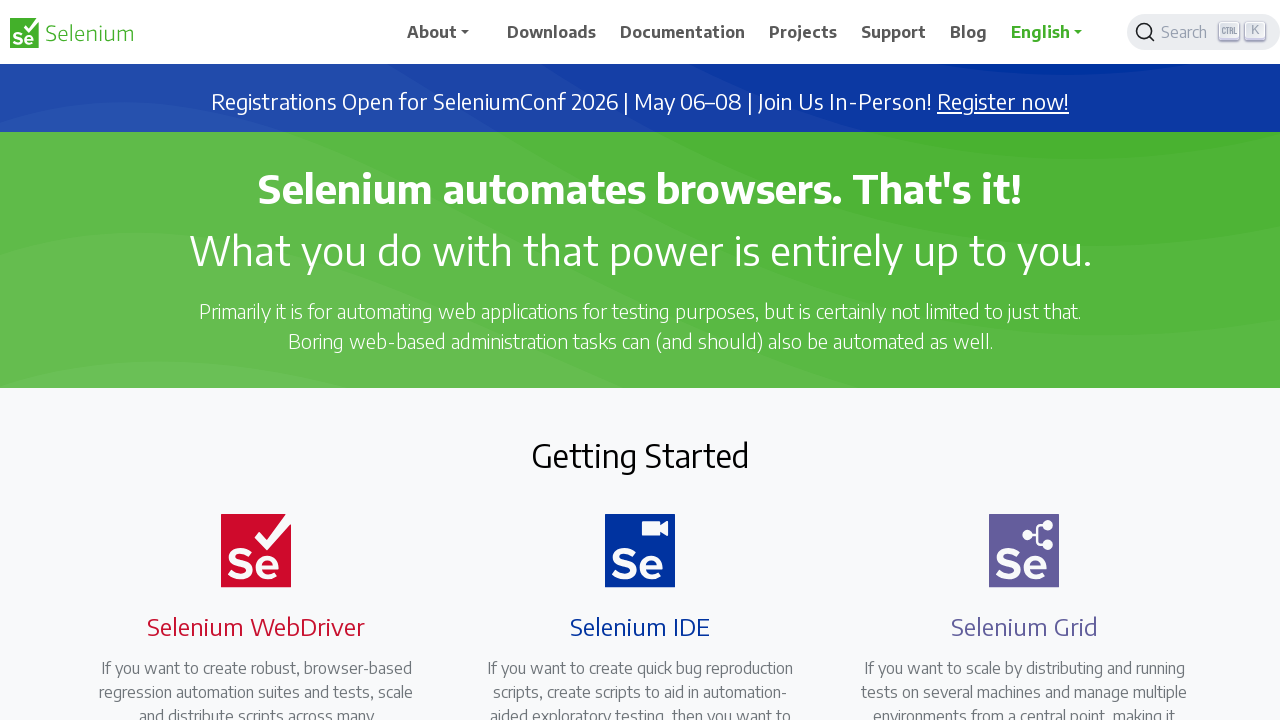

Navigated to Selenium documentation site
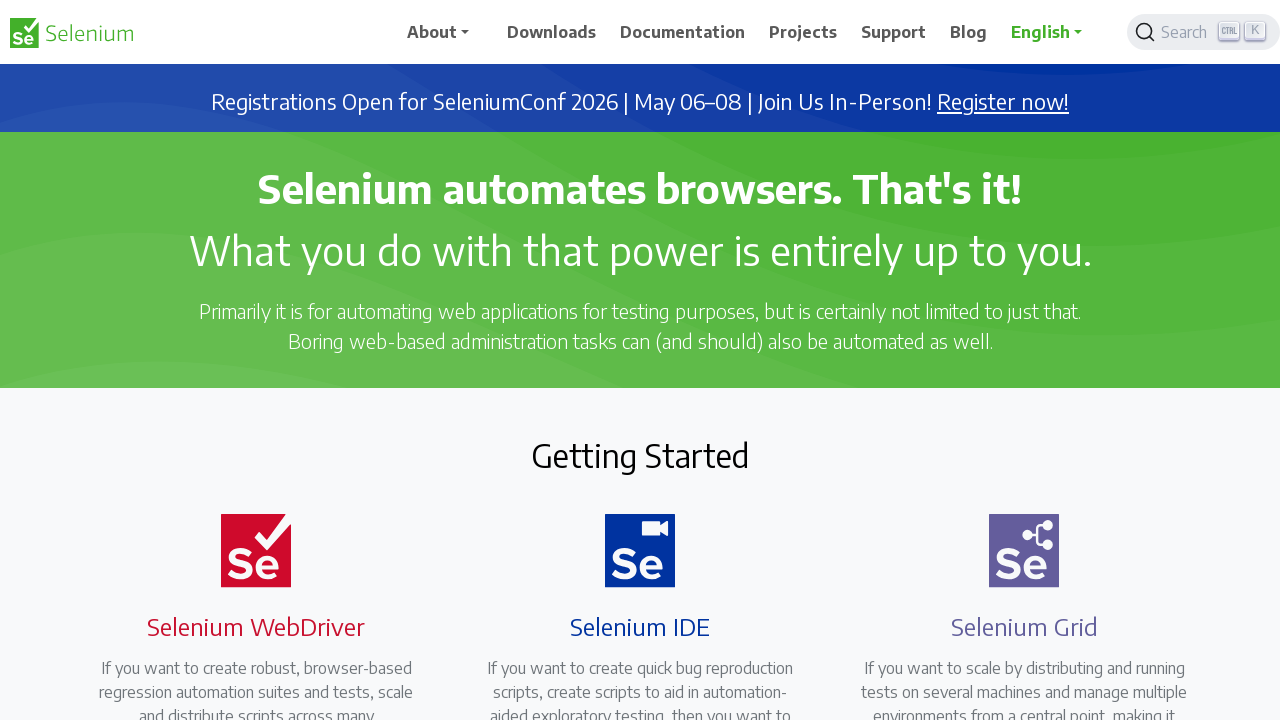

Reloaded the page
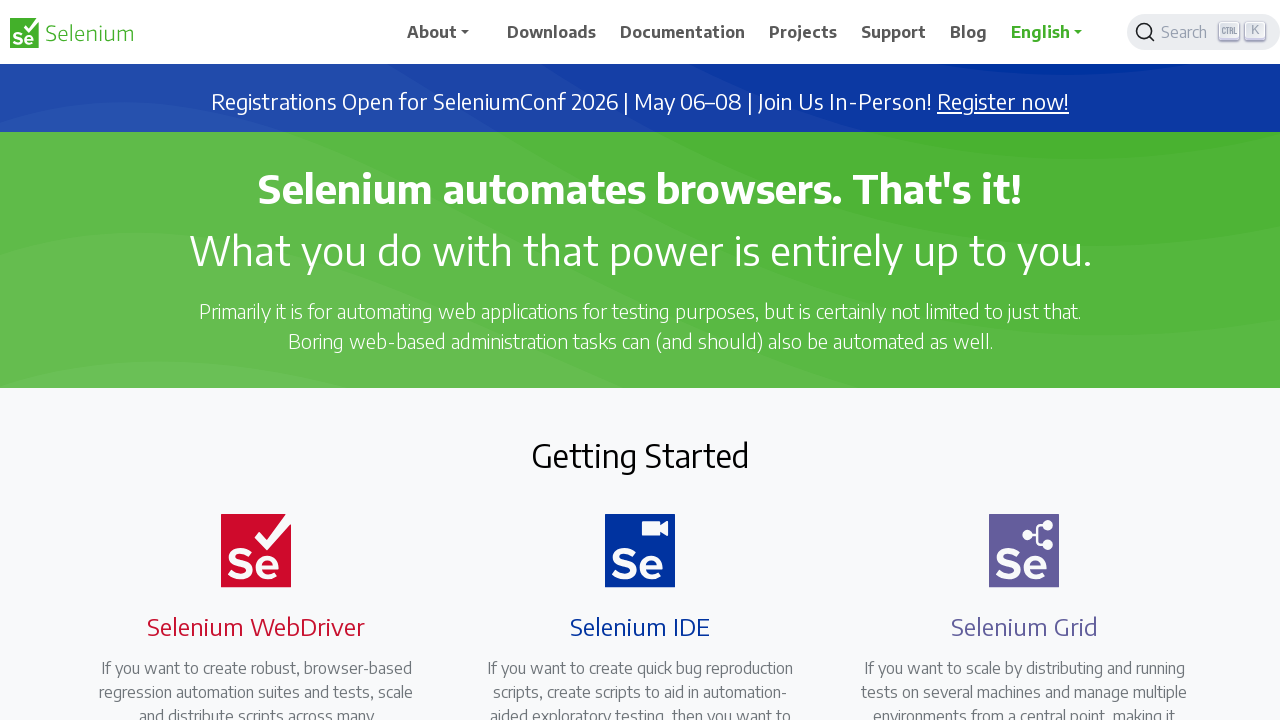

Clicked on the third navigation menu item at (683, 32) on xpath=//*[@id="main_navbar"]/ul/li[3]/a
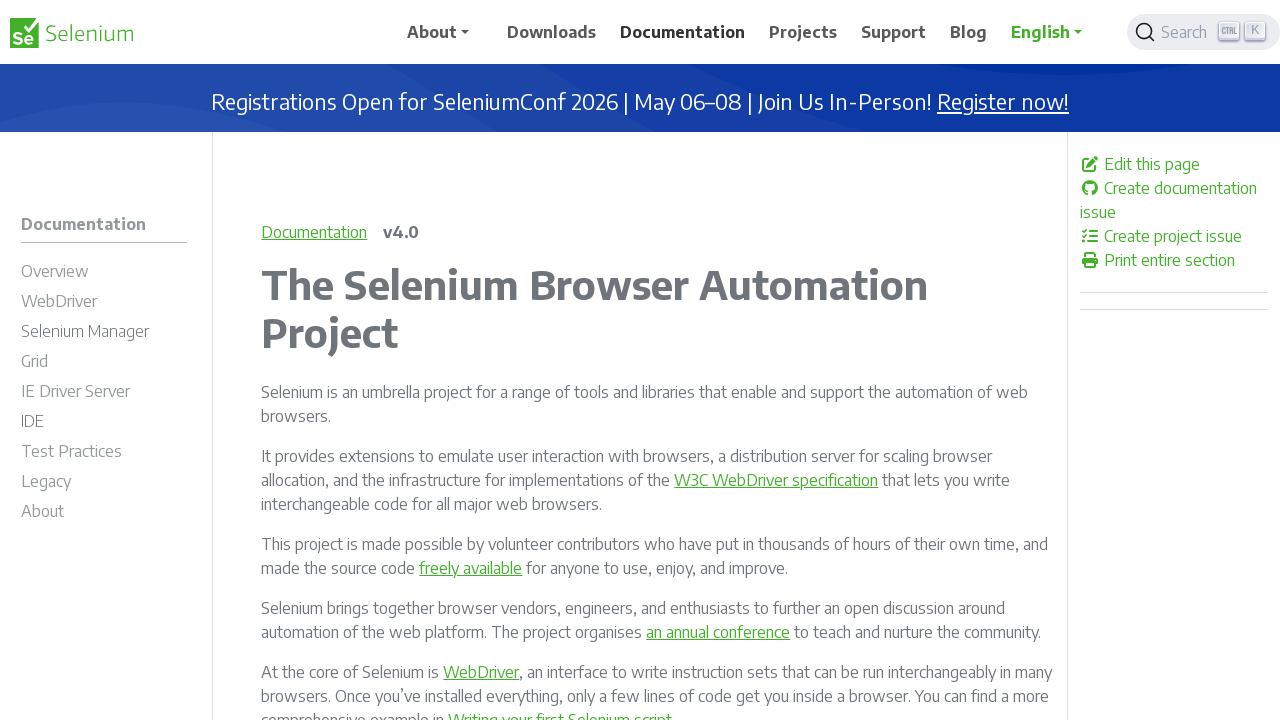

Scrolled down the page by 600 pixels
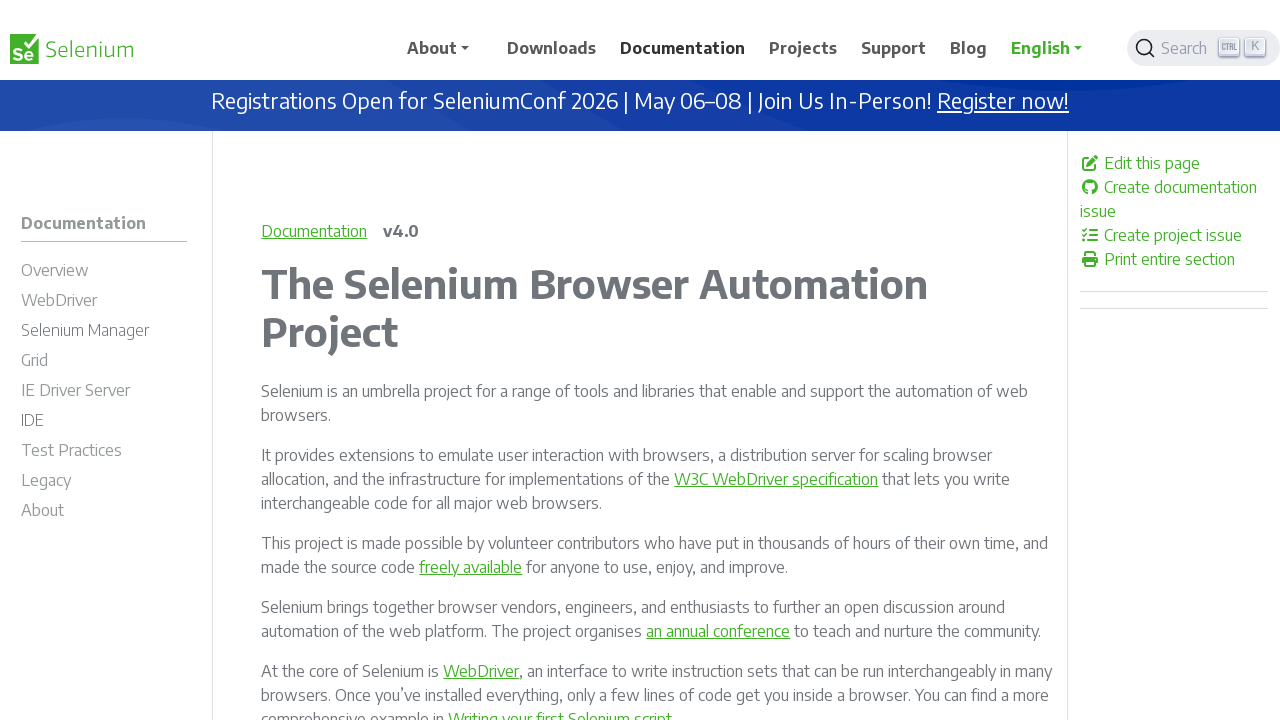

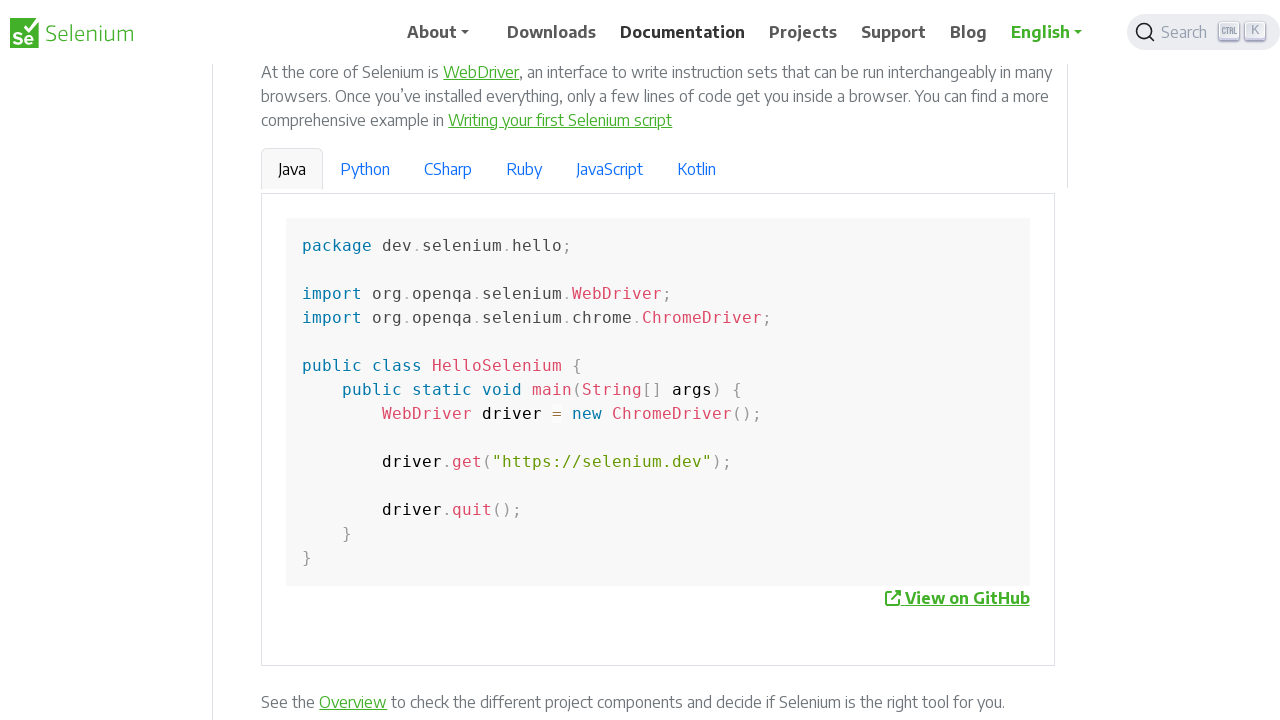